Tests the search functionality on testotomasyonu.com by searching for "phone", verifying products are found, clicking the first product, and verifying the product name contains "phone"

Starting URL: https://www.testotomasyonu.com

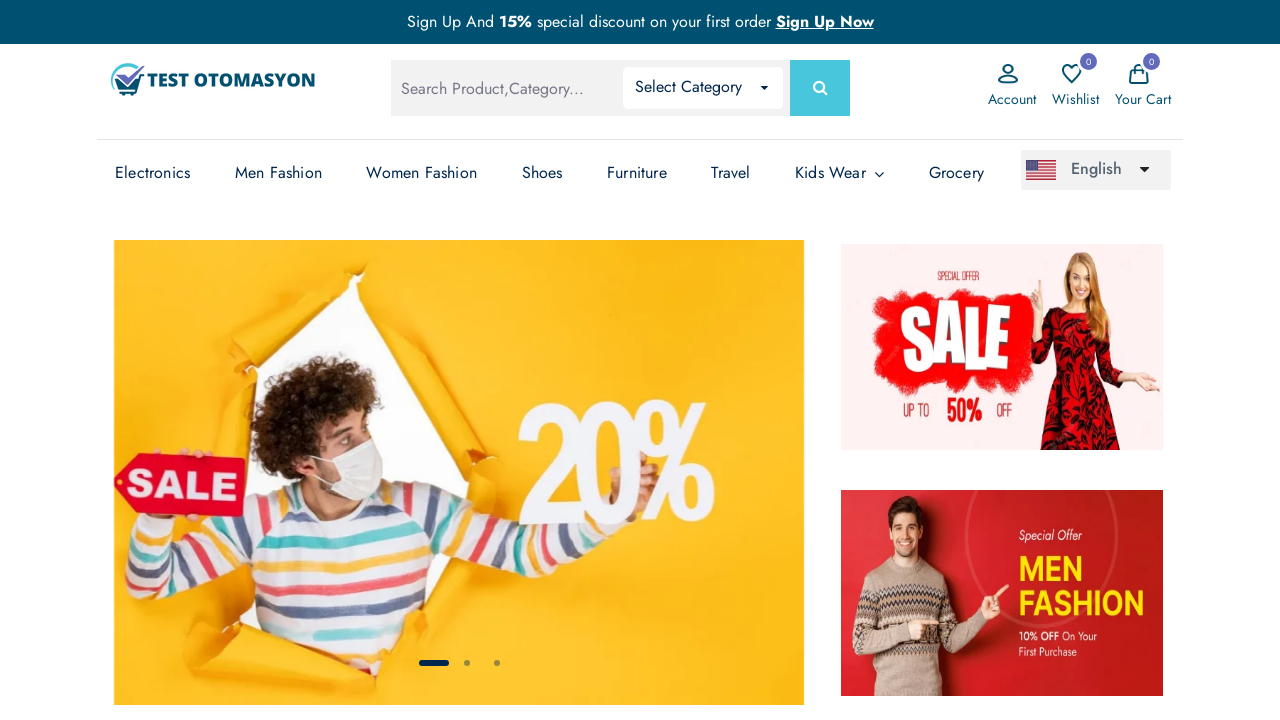

Verified correct starting URL for testotomasyonu.com
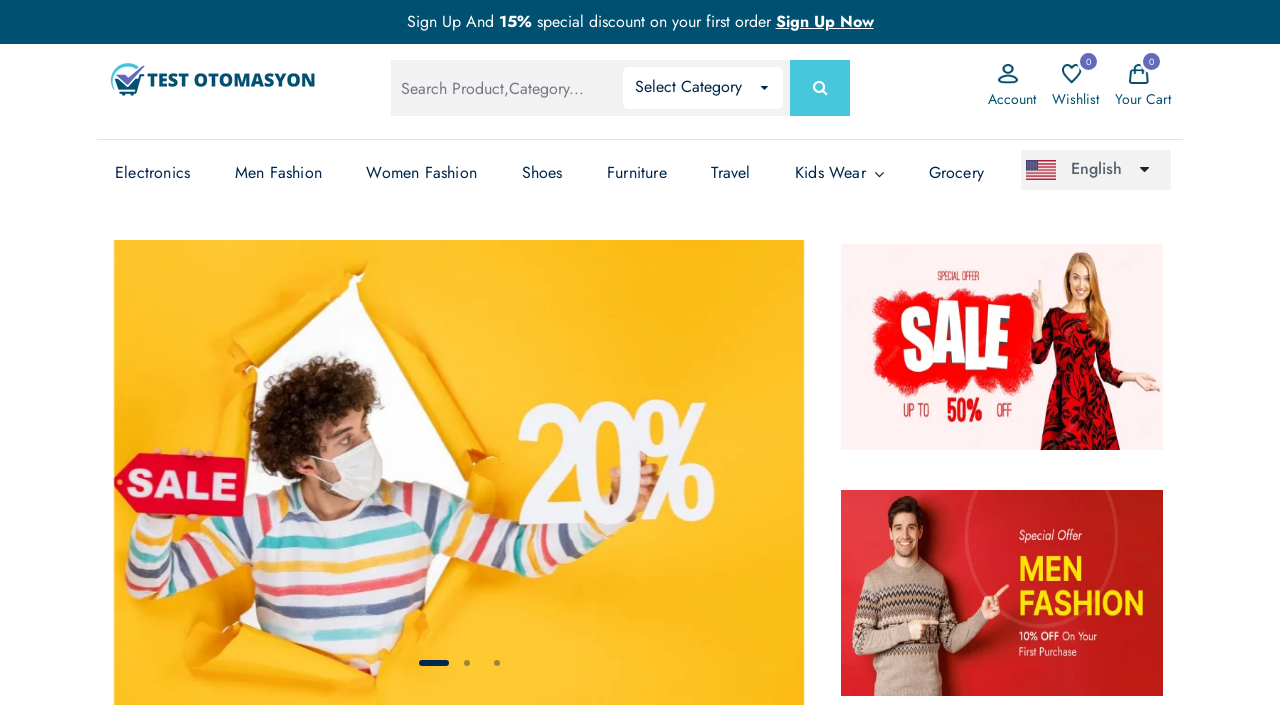

Filled search box with 'phone' on #global-search
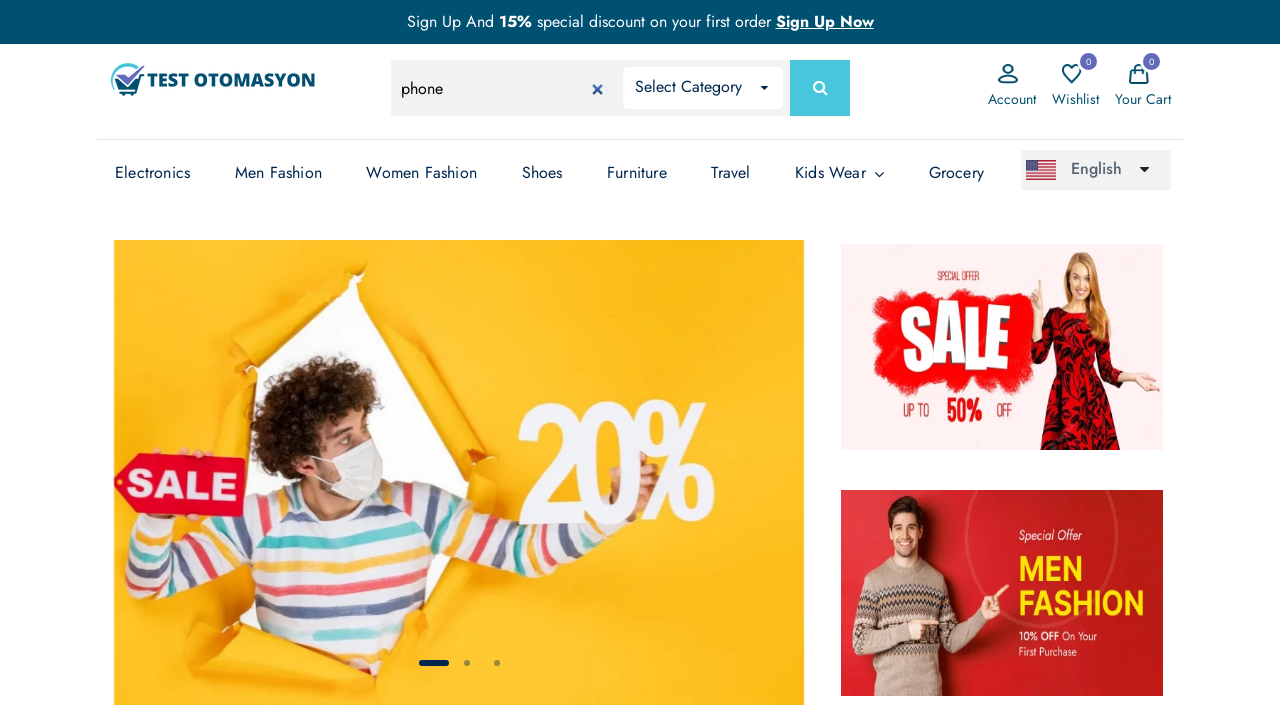

Pressed Enter to submit search for 'phone' on #global-search
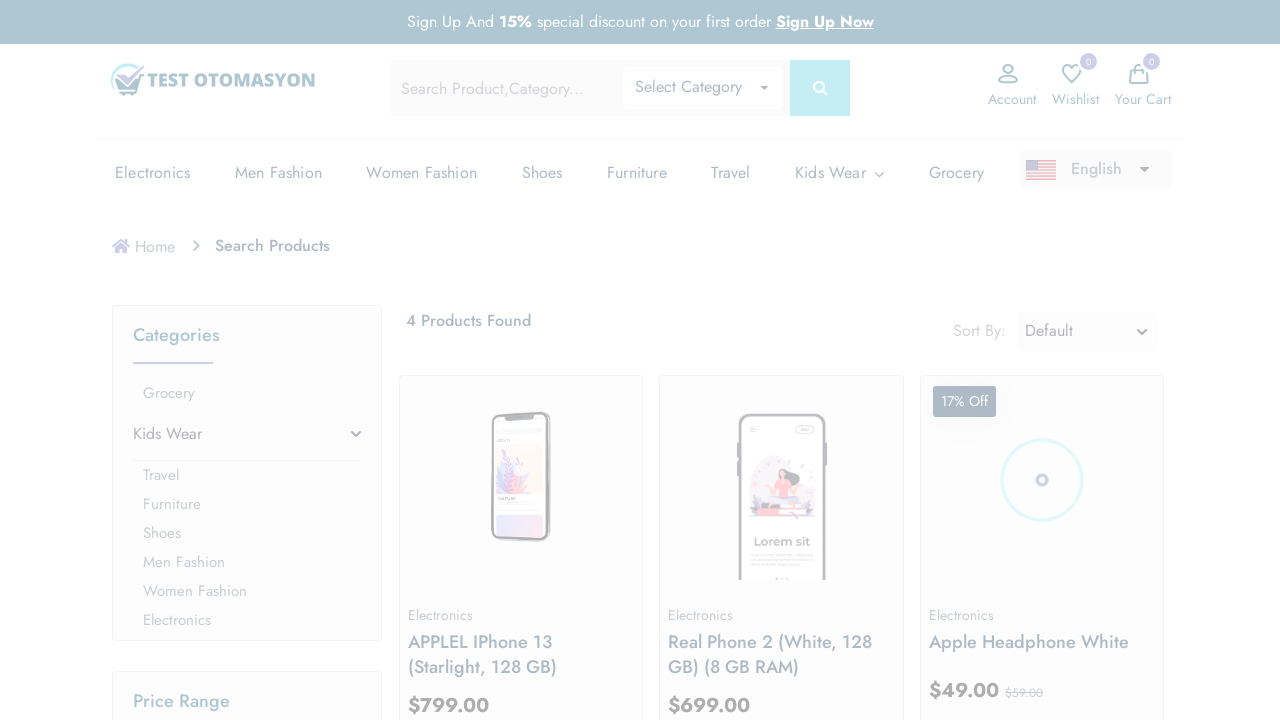

Search results loaded and product count text appeared
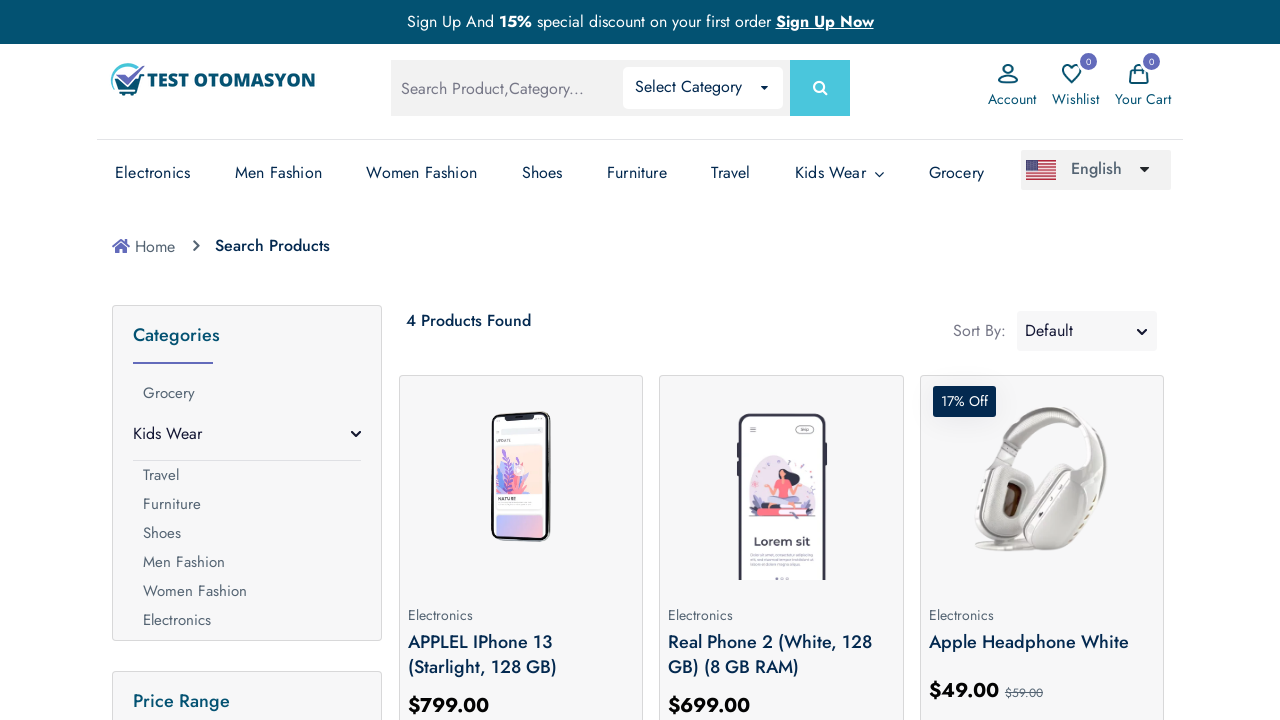

Verified that search found products (not '0 Products Found')
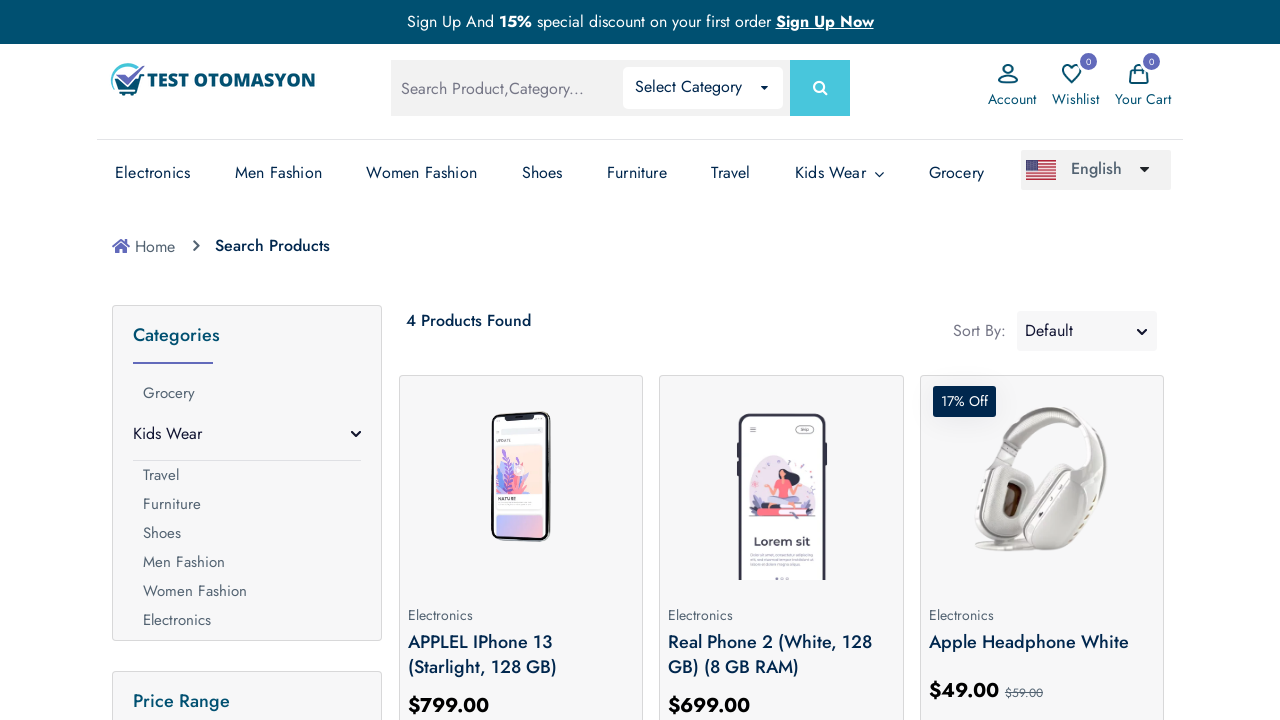

Clicked on the first product from search results at (521, 540) on xpath=(//*[@class='product-box my-2  py-1'])[1]
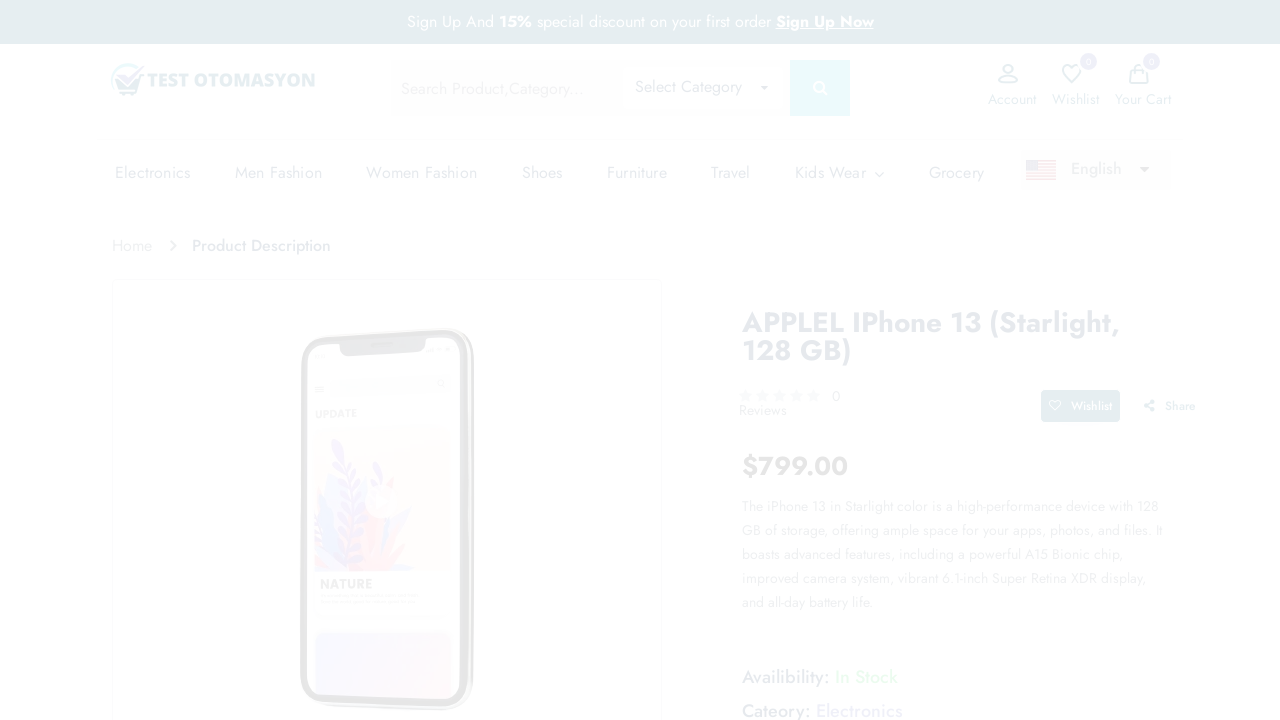

Product detail page loaded with product heading visible
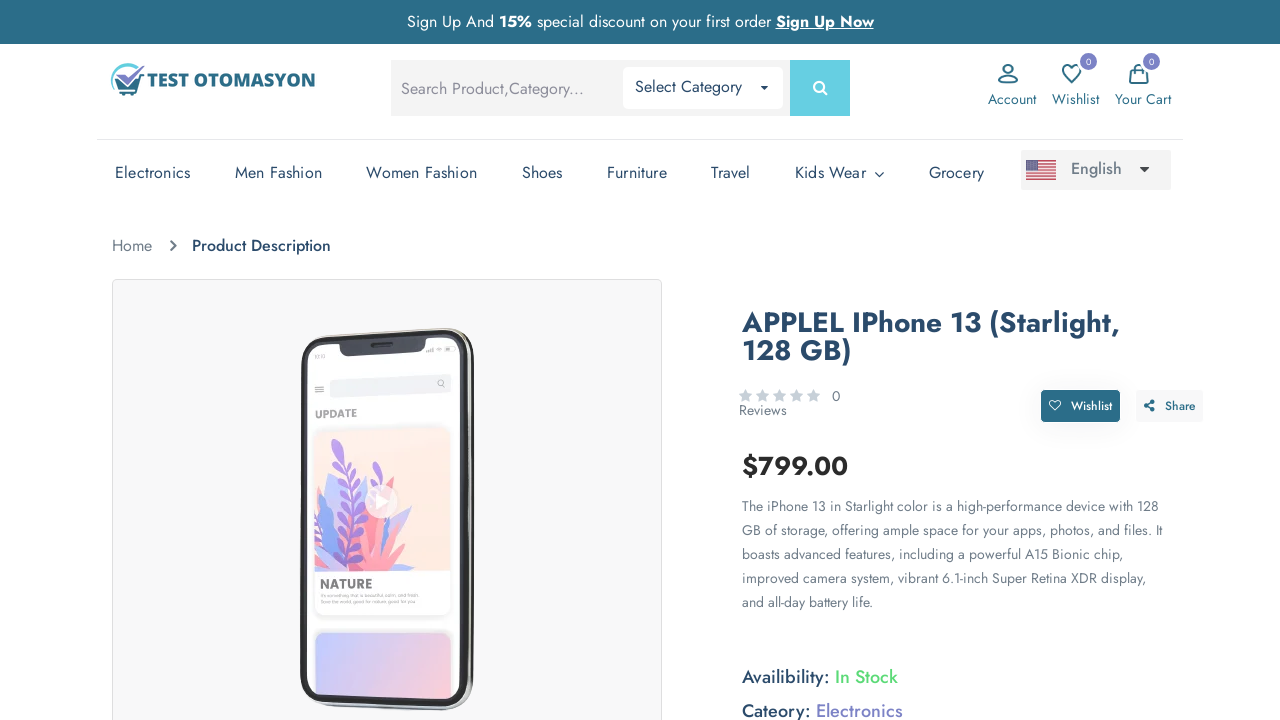

Verified product name 'APPLEL iPhone 13 (Starlight, 128 GB)' contains 'phone'
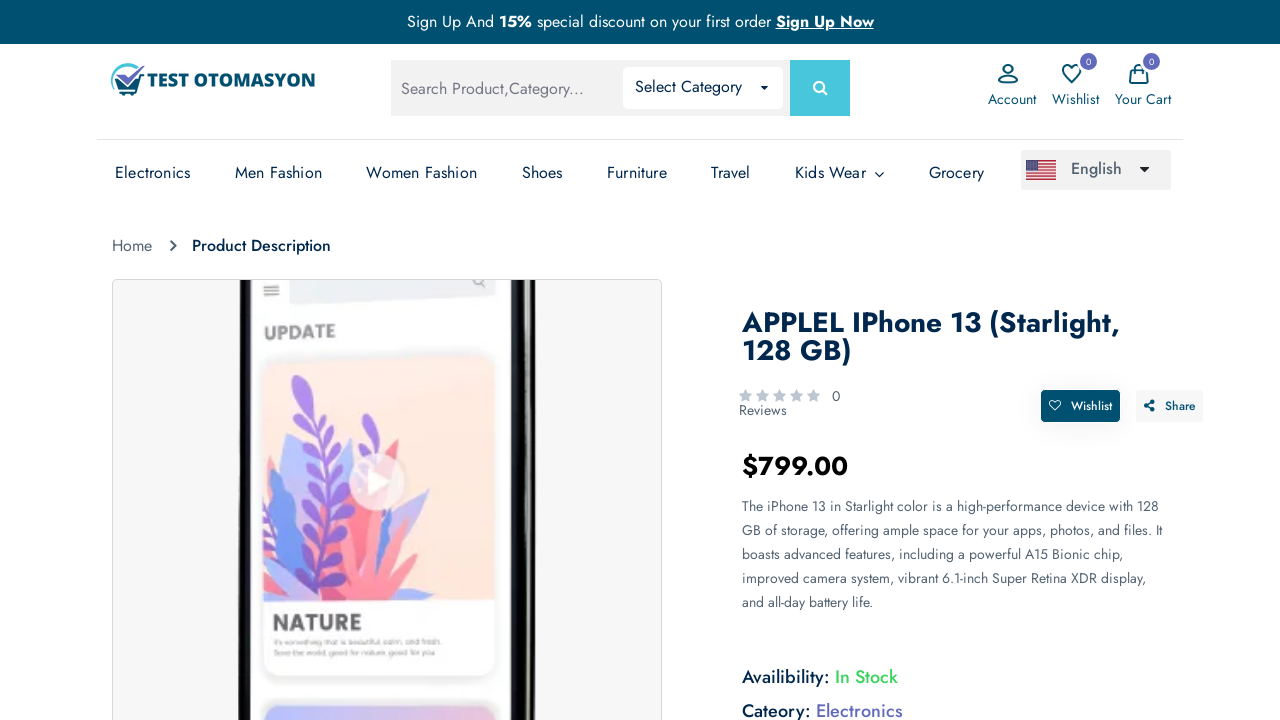

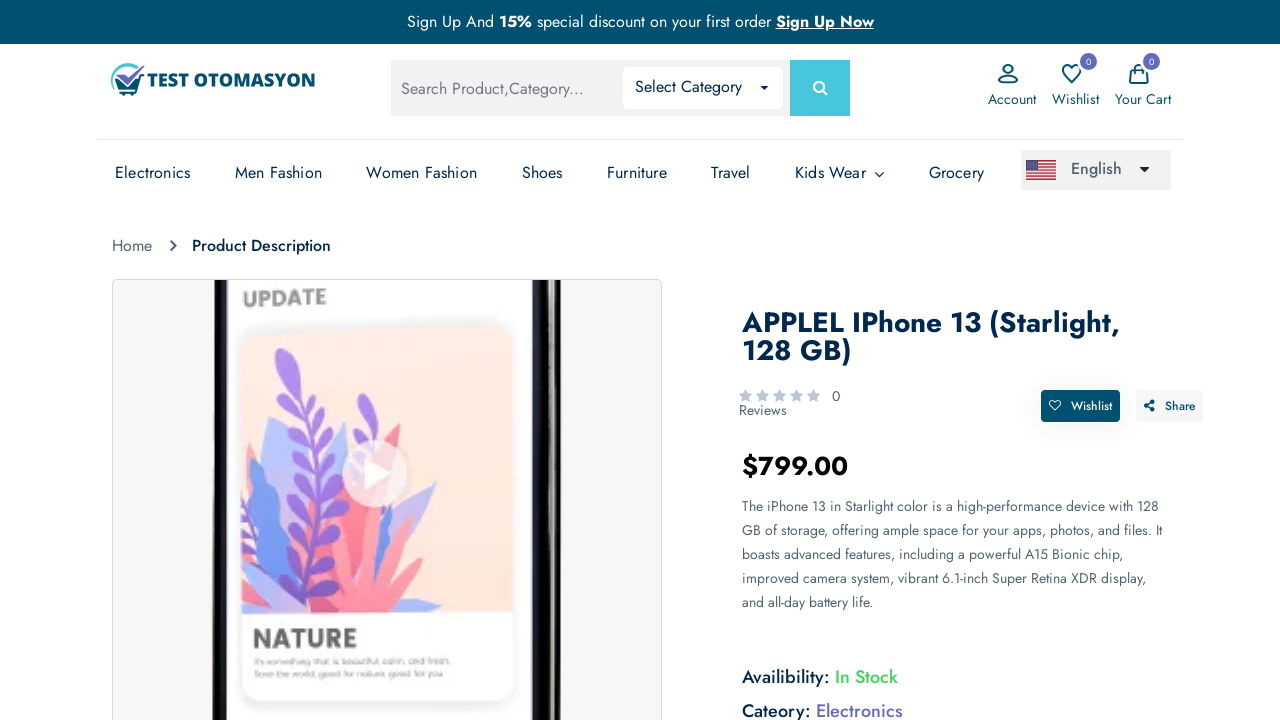